Tests drag and drop functionality by dragging an element onto a droppable target and verifying the drop was successful by checking the text changes to "Dropped!"

Starting URL: https://crossbrowsertesting.github.io/drag-and-drop.html

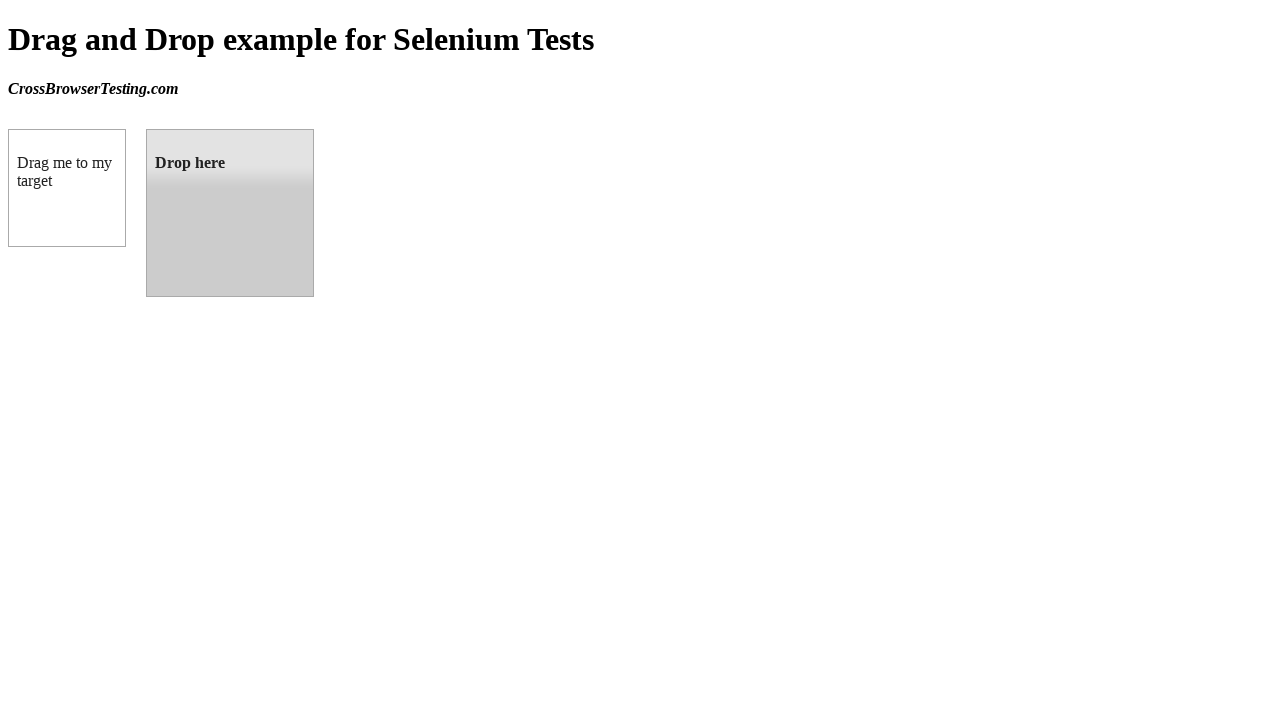

Navigated to drag and drop test page
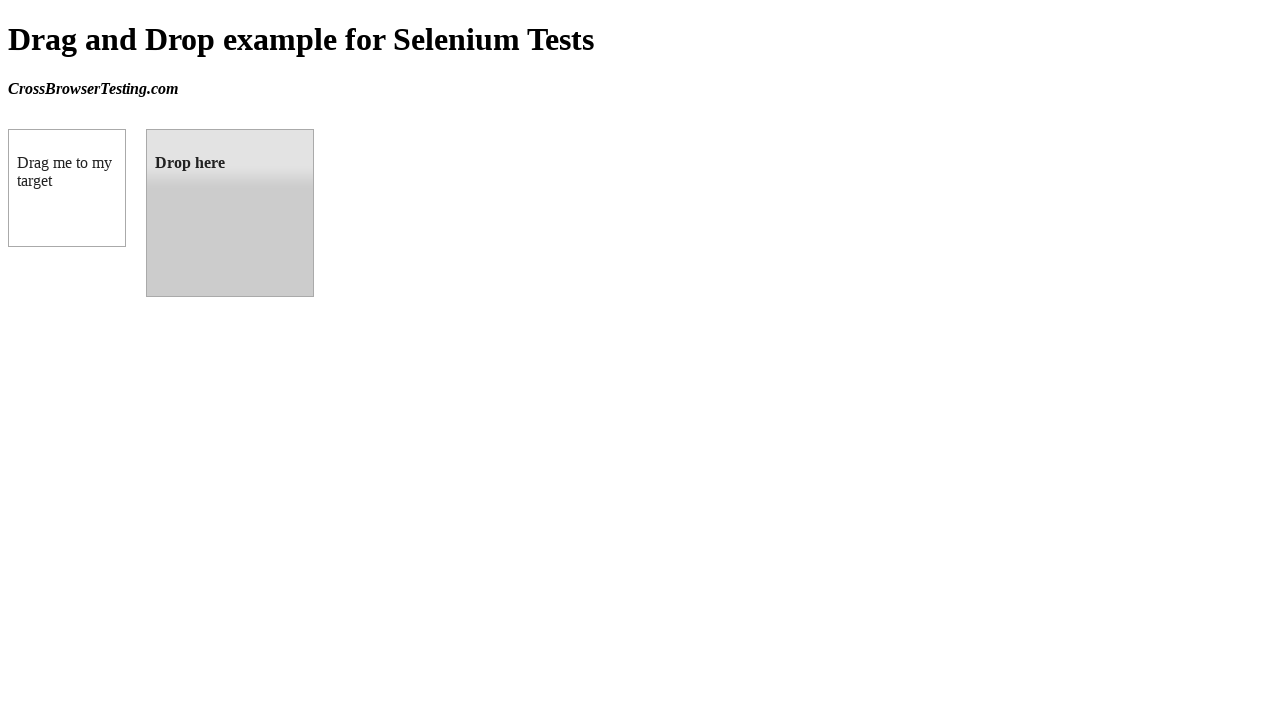

Located draggable element with id 'draggable'
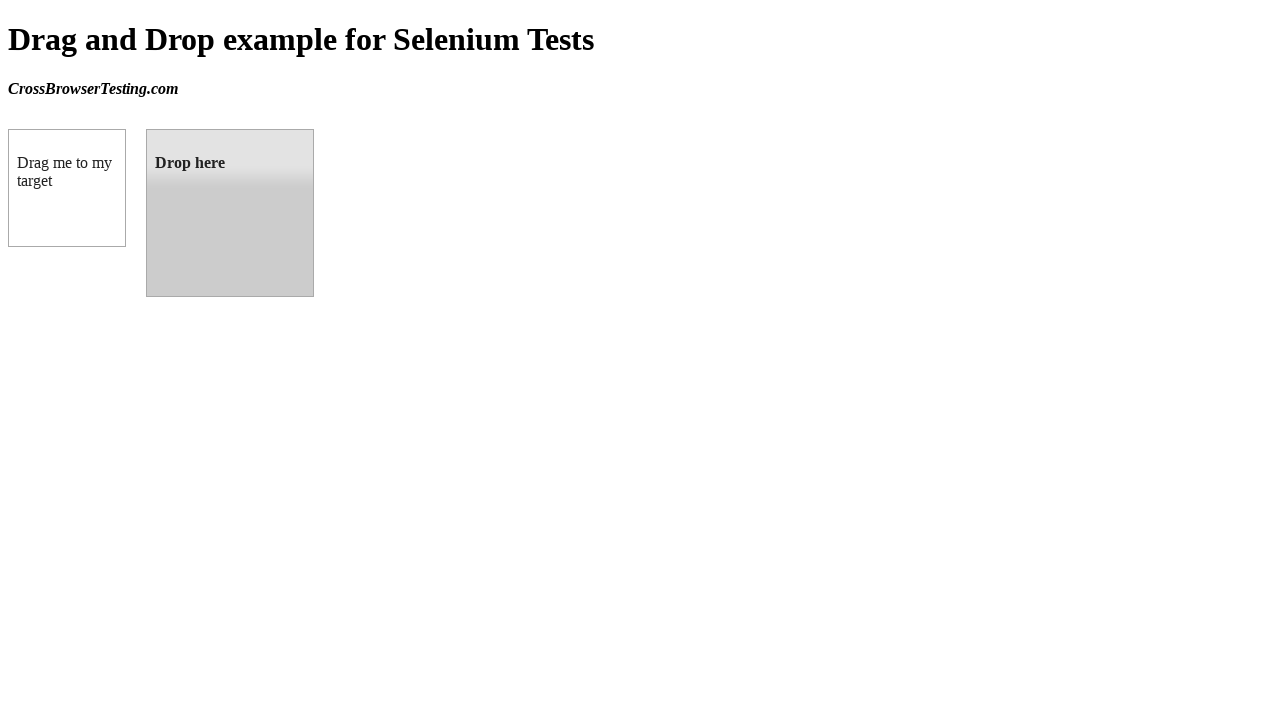

Located droppable element with id 'droppable'
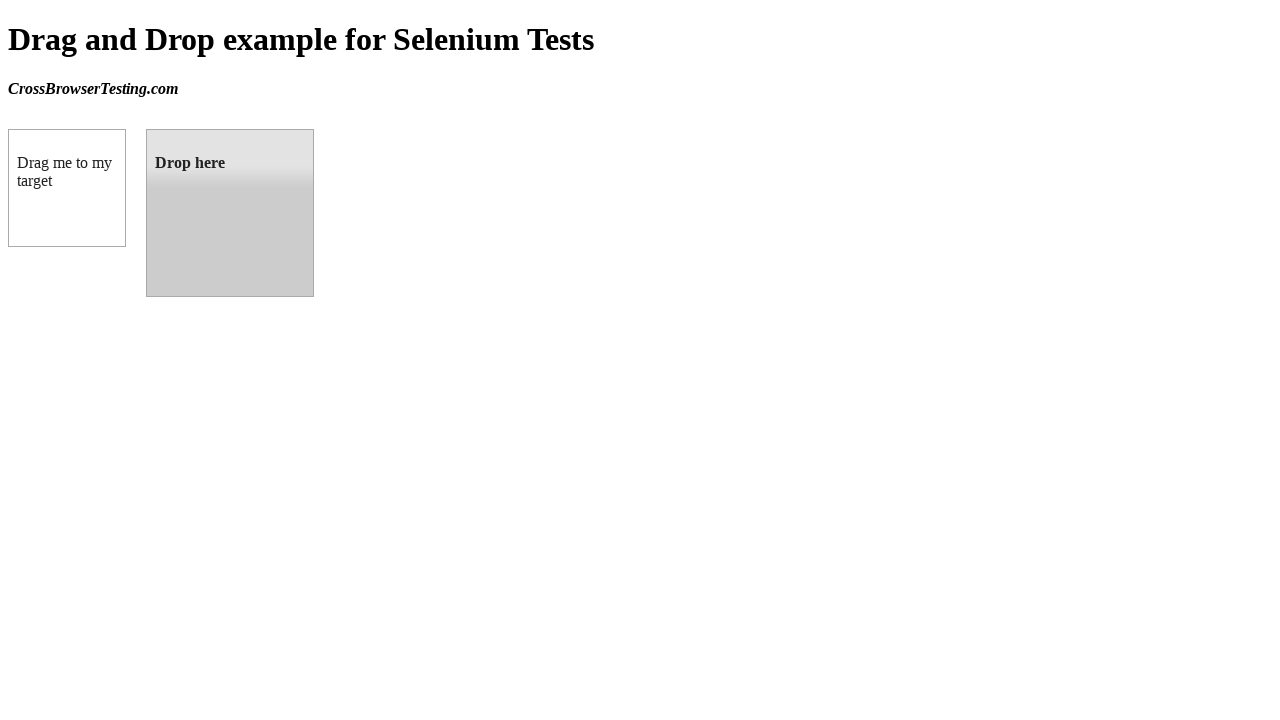

Dragged element onto droppable target at (230, 213)
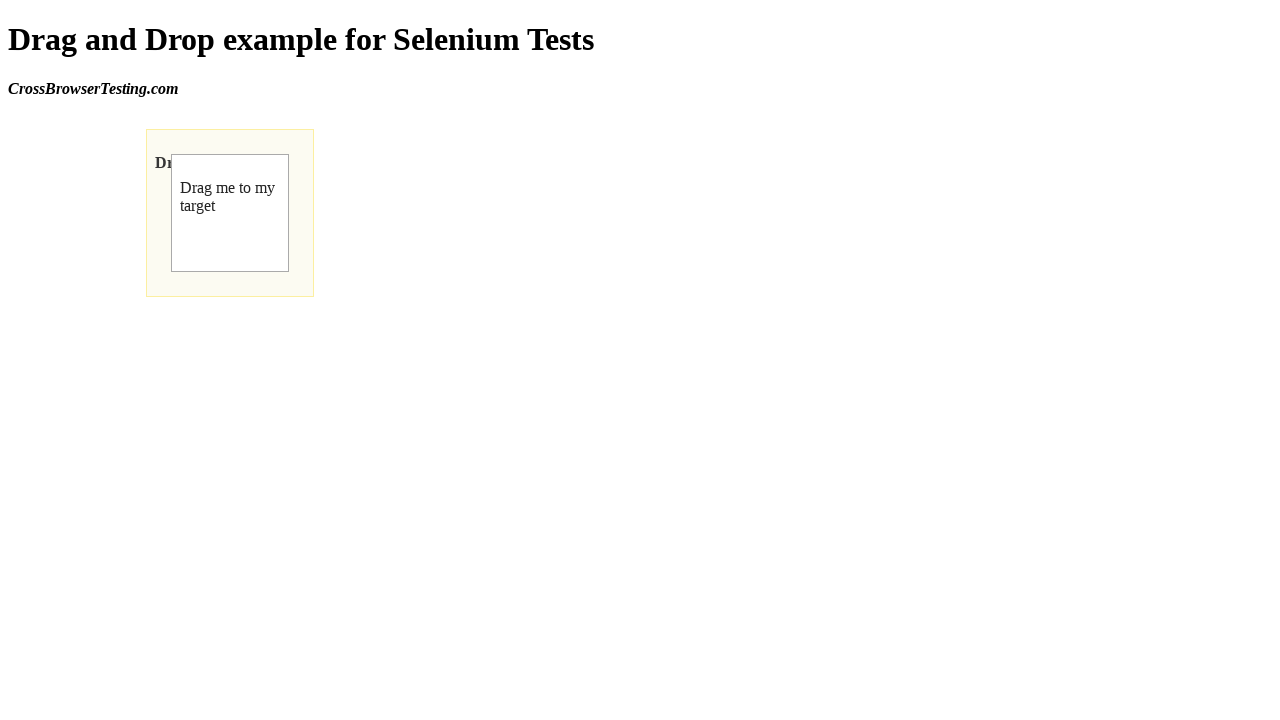

Verified droppable element text changed to 'Dropped!' - drag and drop successful
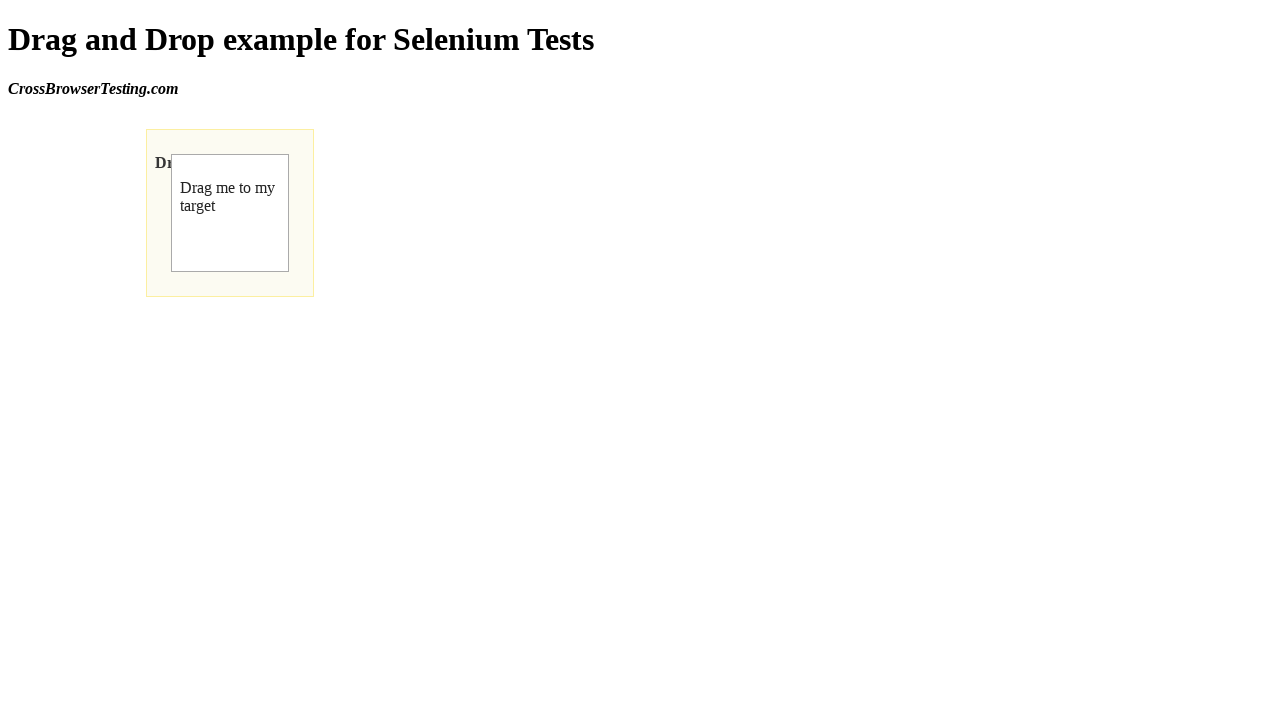

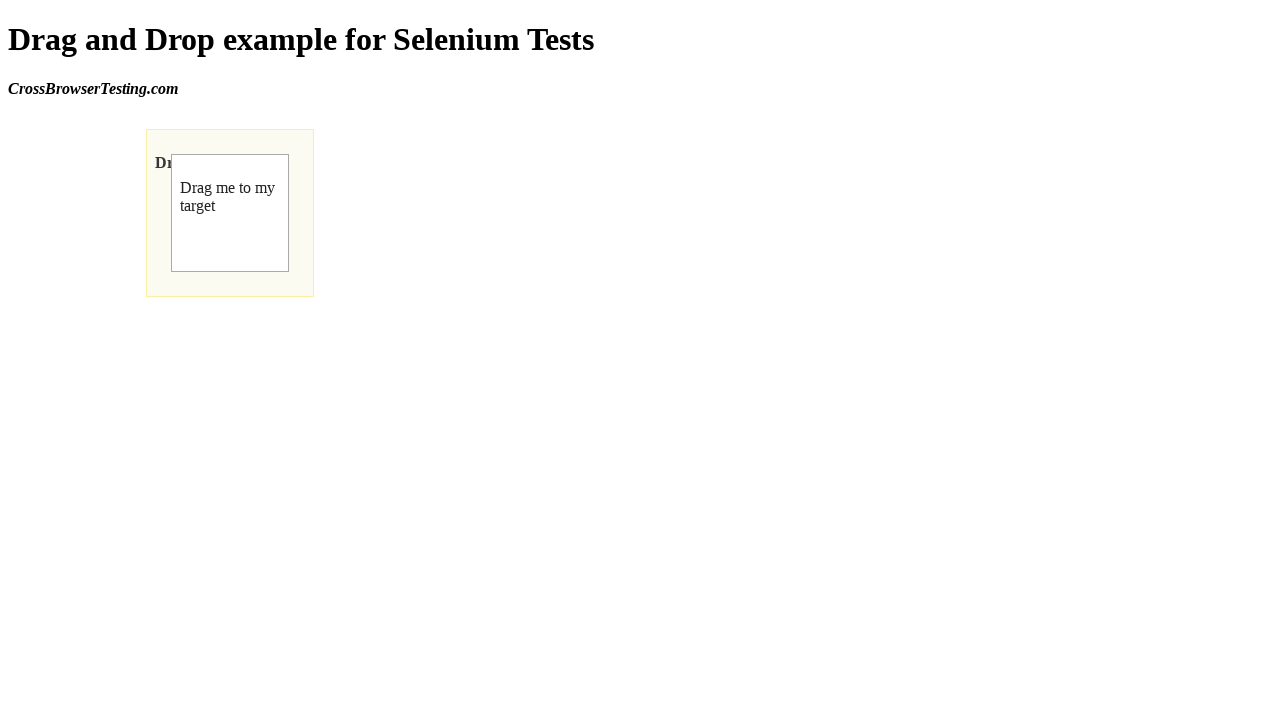